Tests search functionality by searching for an existing item "imac" and clicking the search button

Starting URL: https://awesomeqa.com/ui/index.php?route=common/home

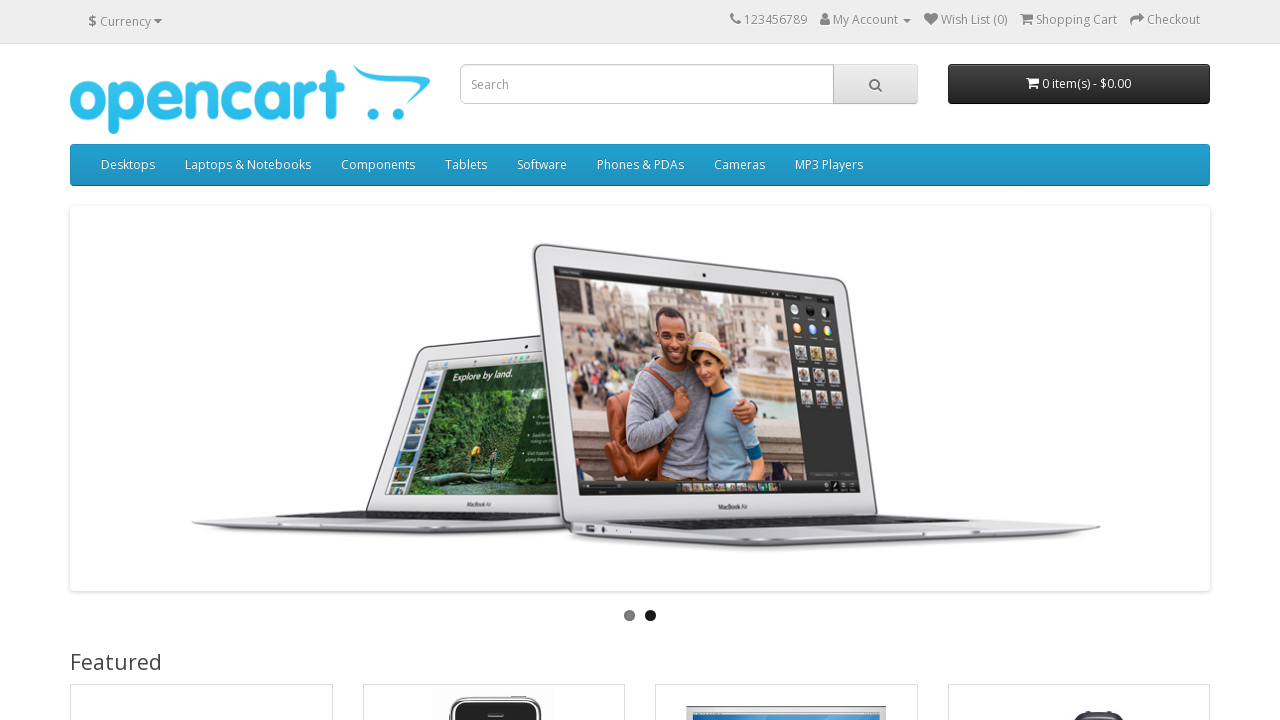

Filled search field with 'imac' on #search input[name='search']
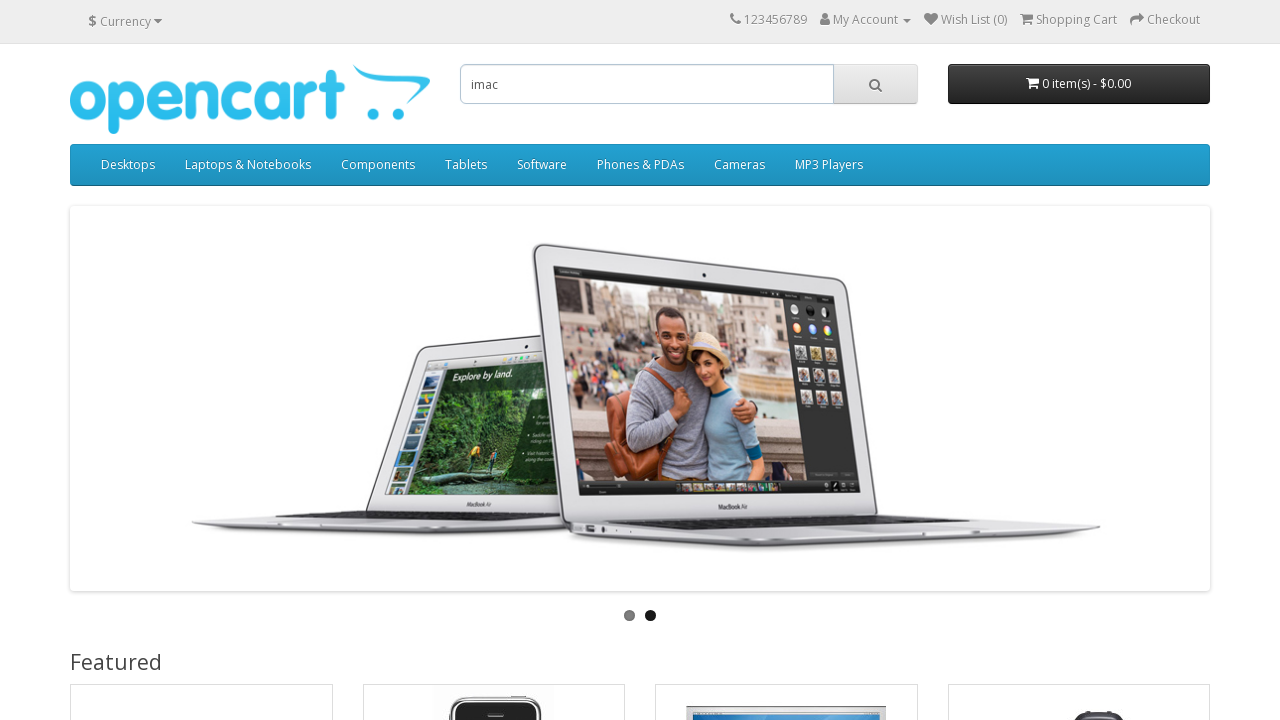

Clicked search button at (875, 84) on #search button
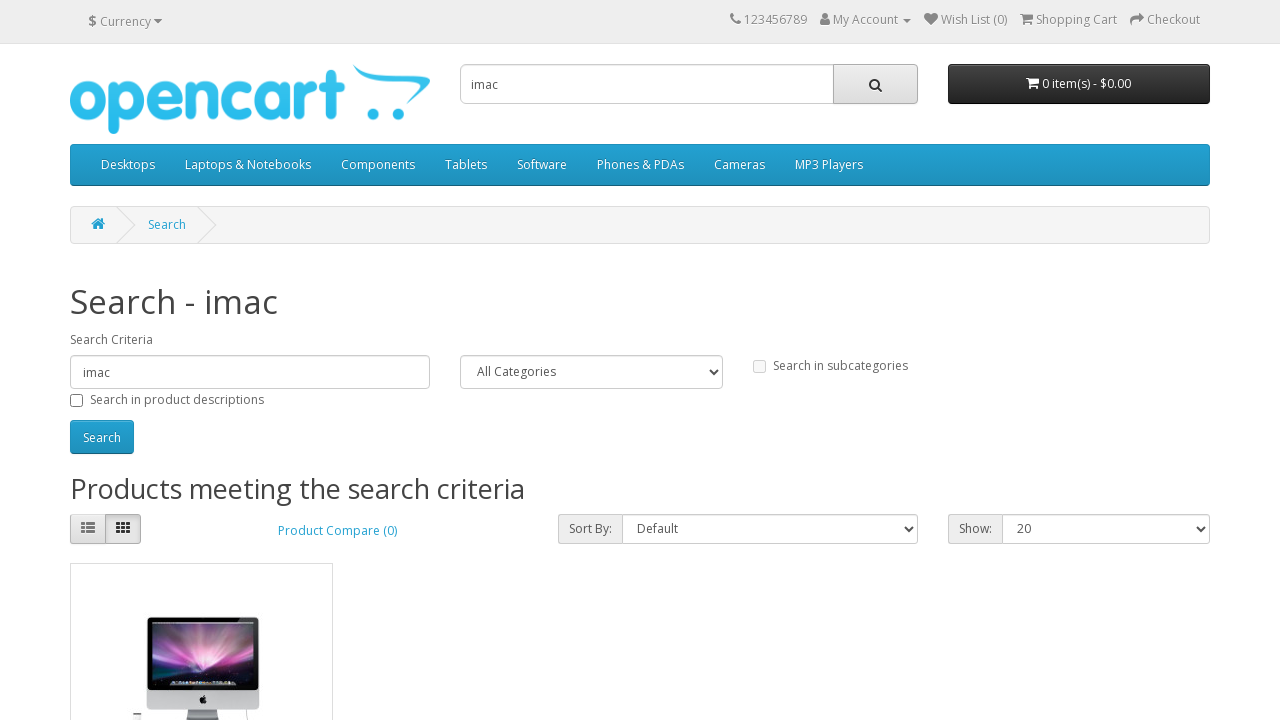

Search results loaded successfully
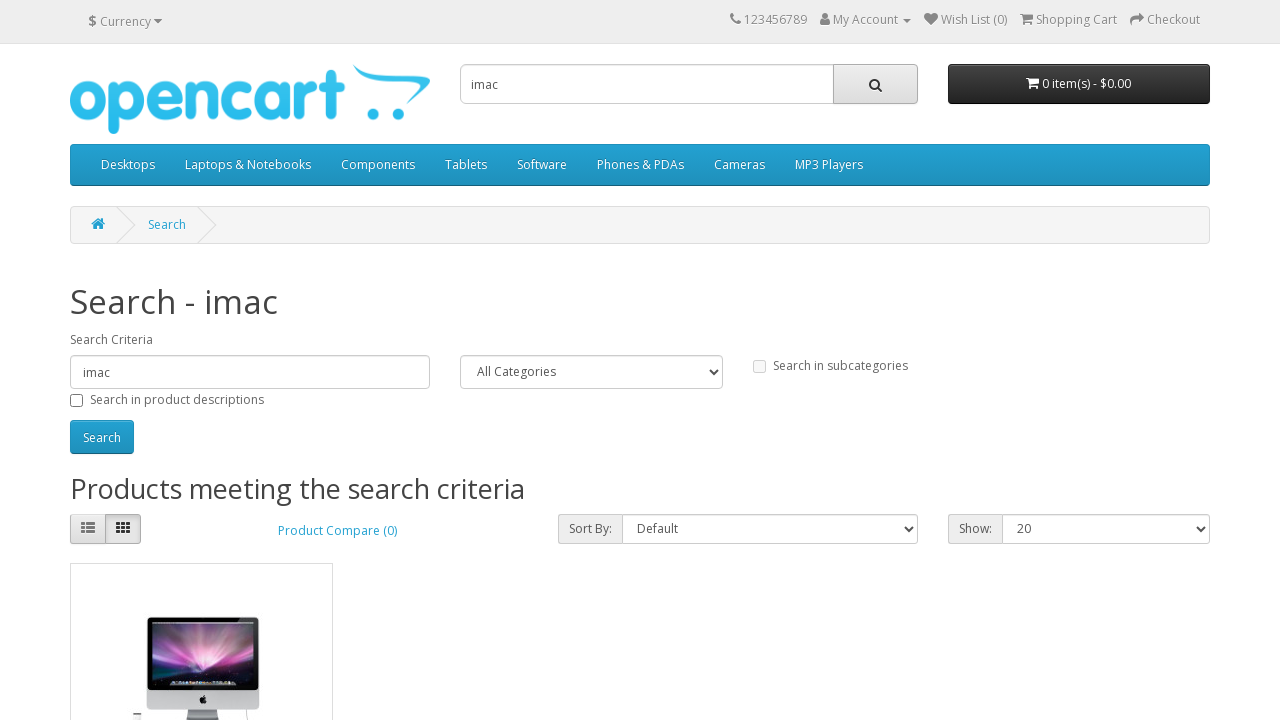

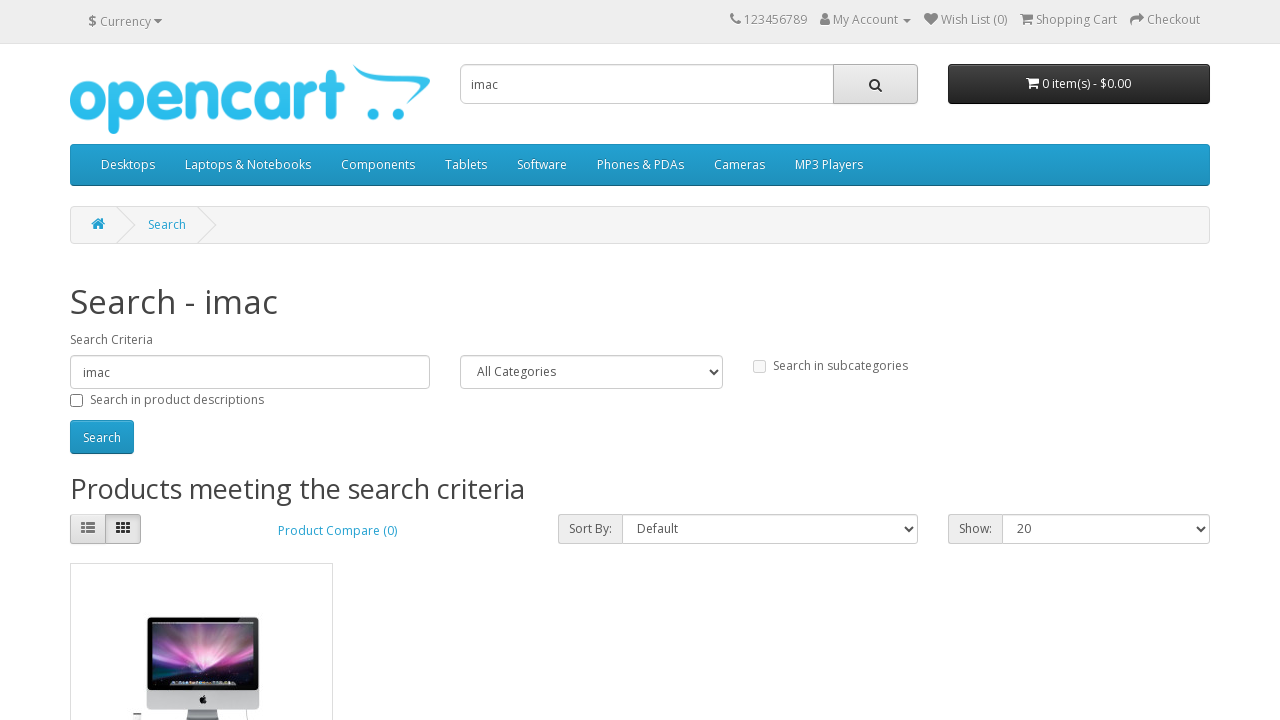